Tests handling of stale elements by navigating to a page, reading the title, refreshing the page, and reading the title again to demonstrate element re-fetching after page refresh

Starting URL: https://testpages.herokuapp.com/styled/dynamic-buttons-disabled.html

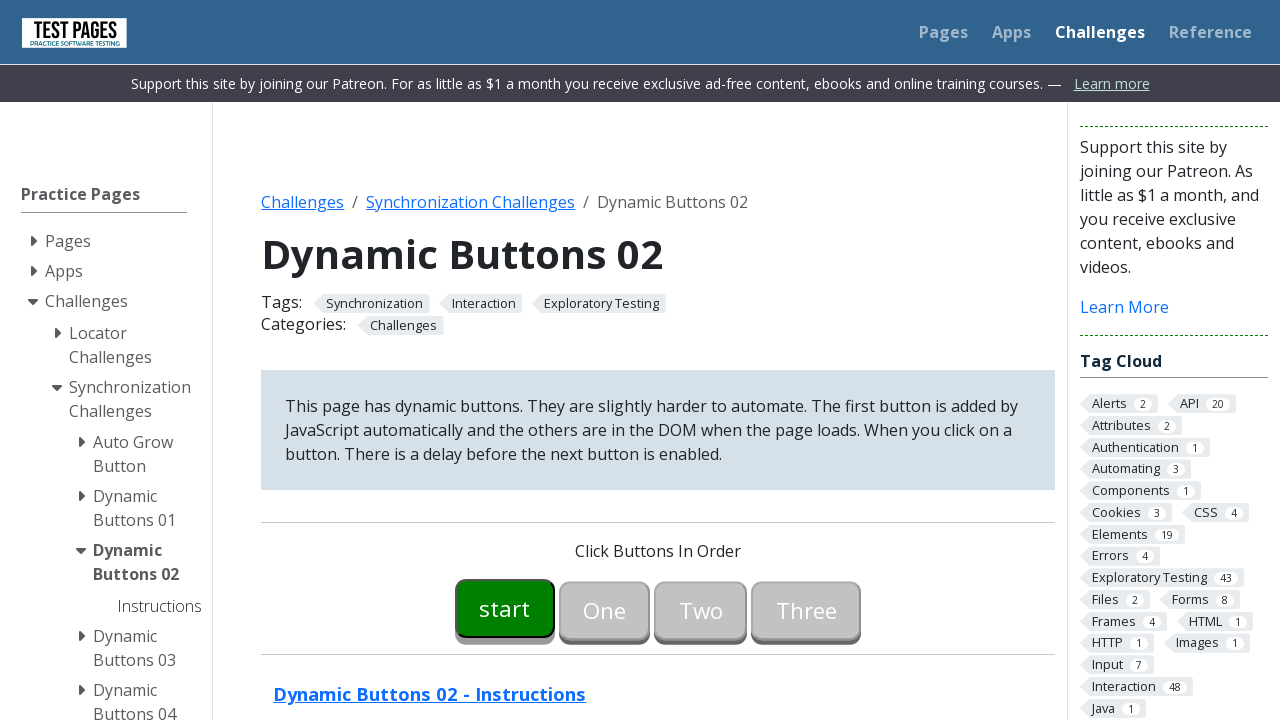

Waited for h1 element to be present on page
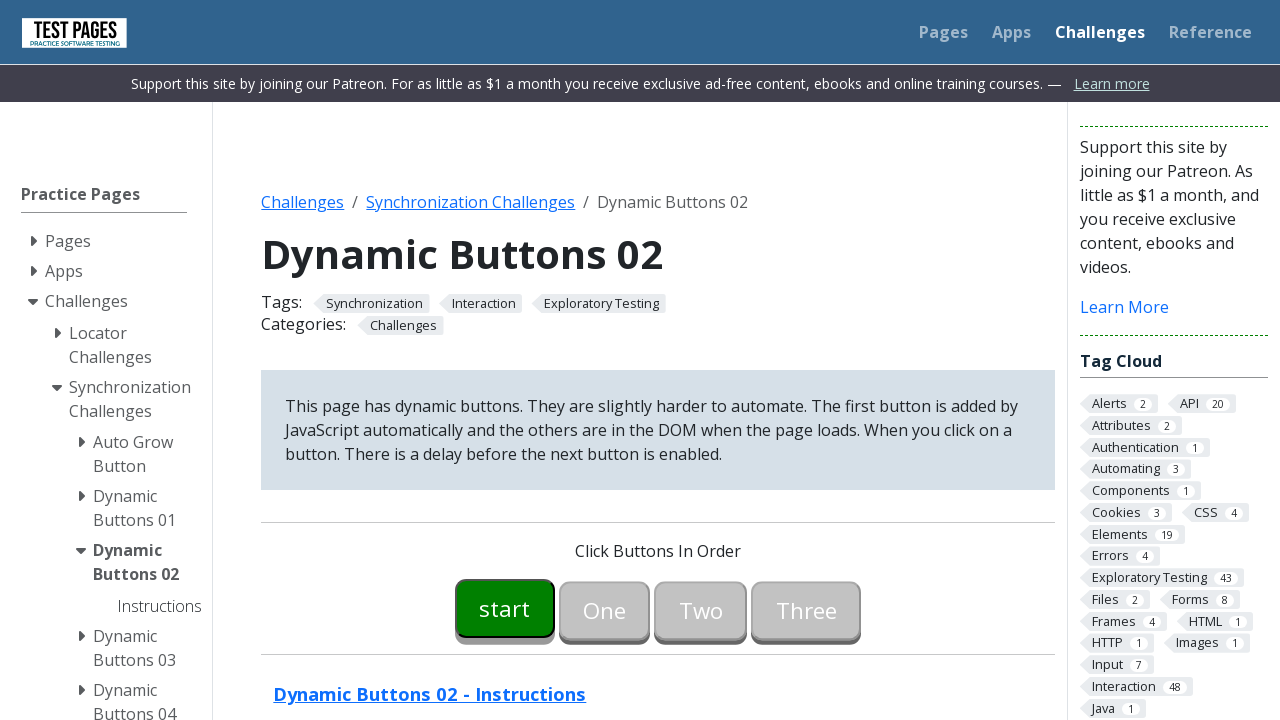

Read title text from h1 element
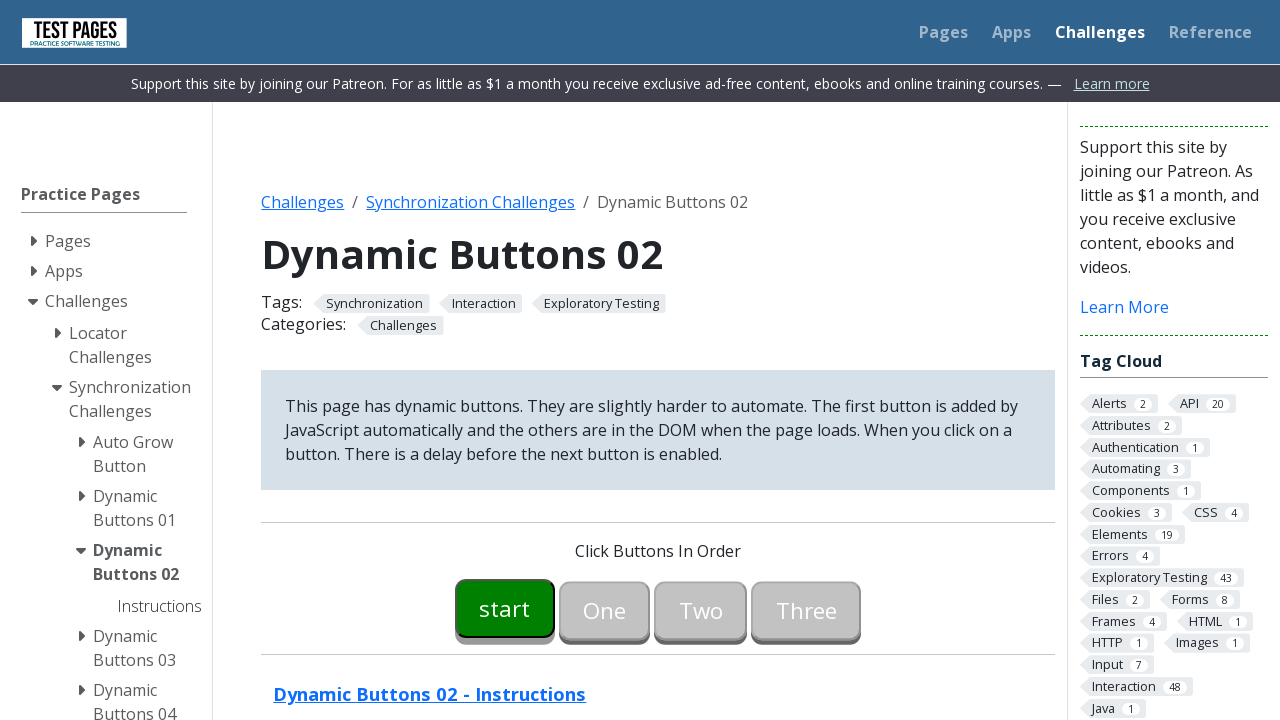

Refreshed the page to make element stale
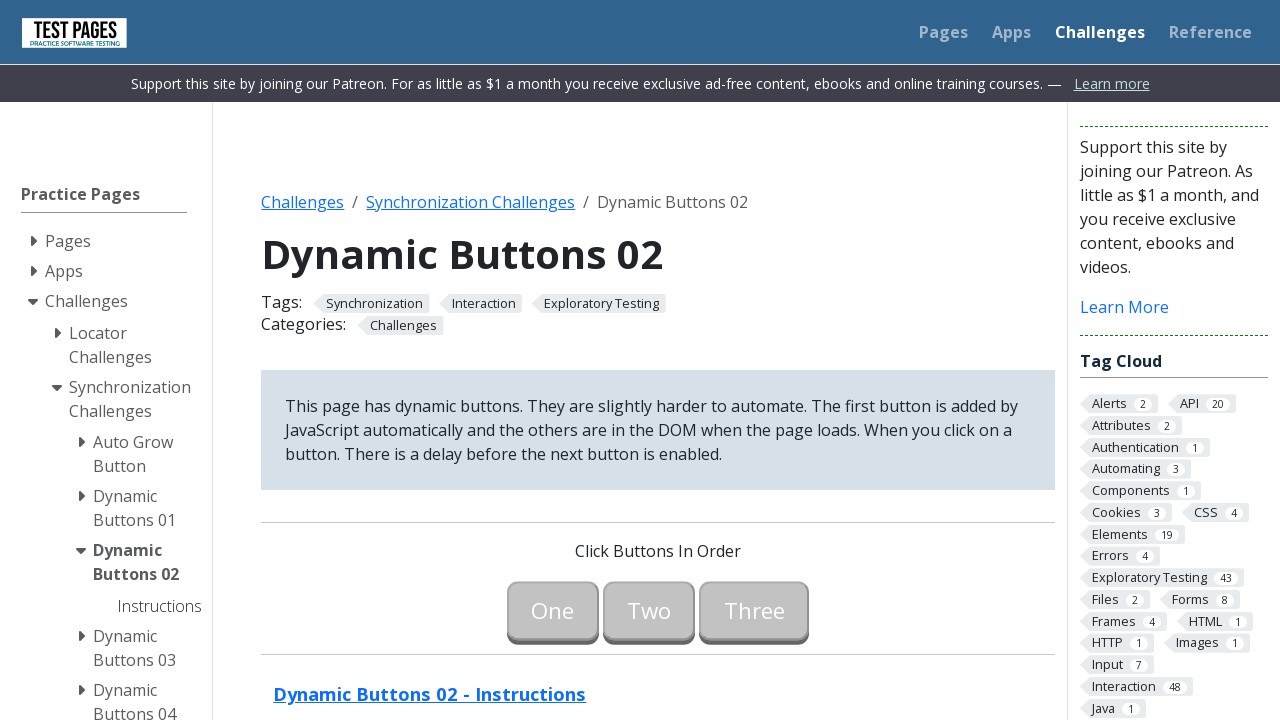

Waited for h1 element to be present after page refresh
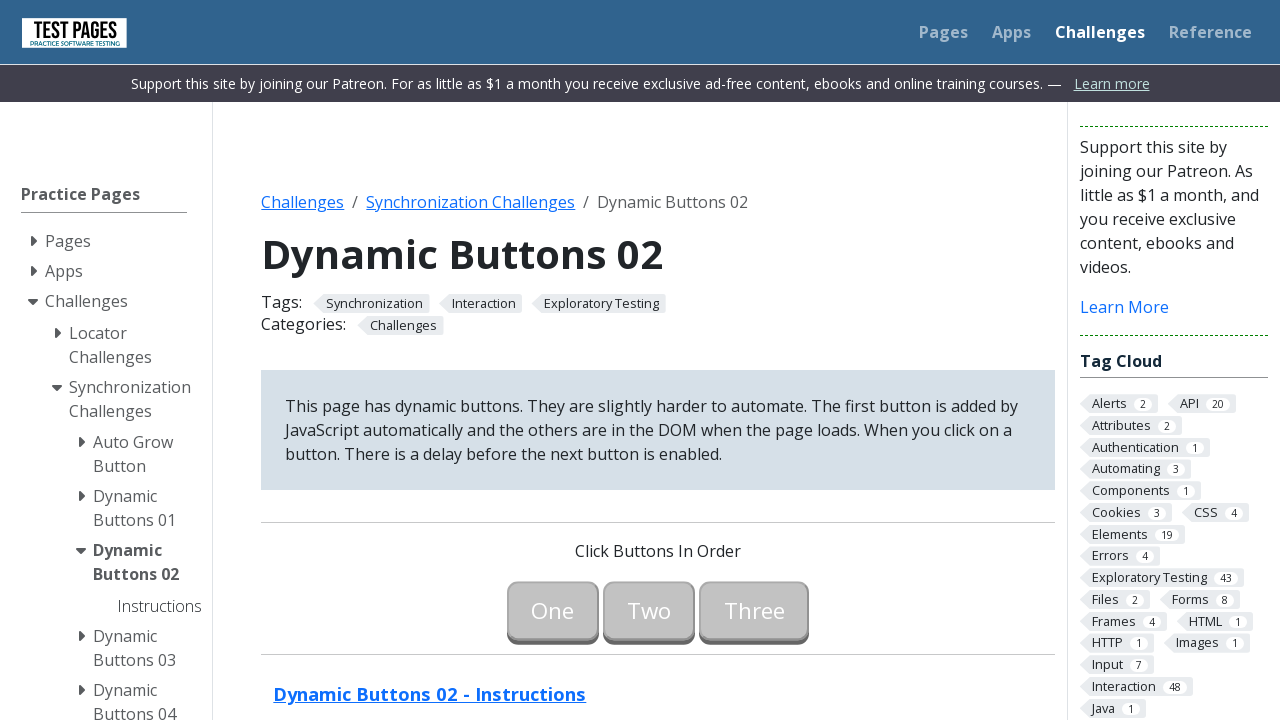

Re-fetched and read title text from h1 element after refresh
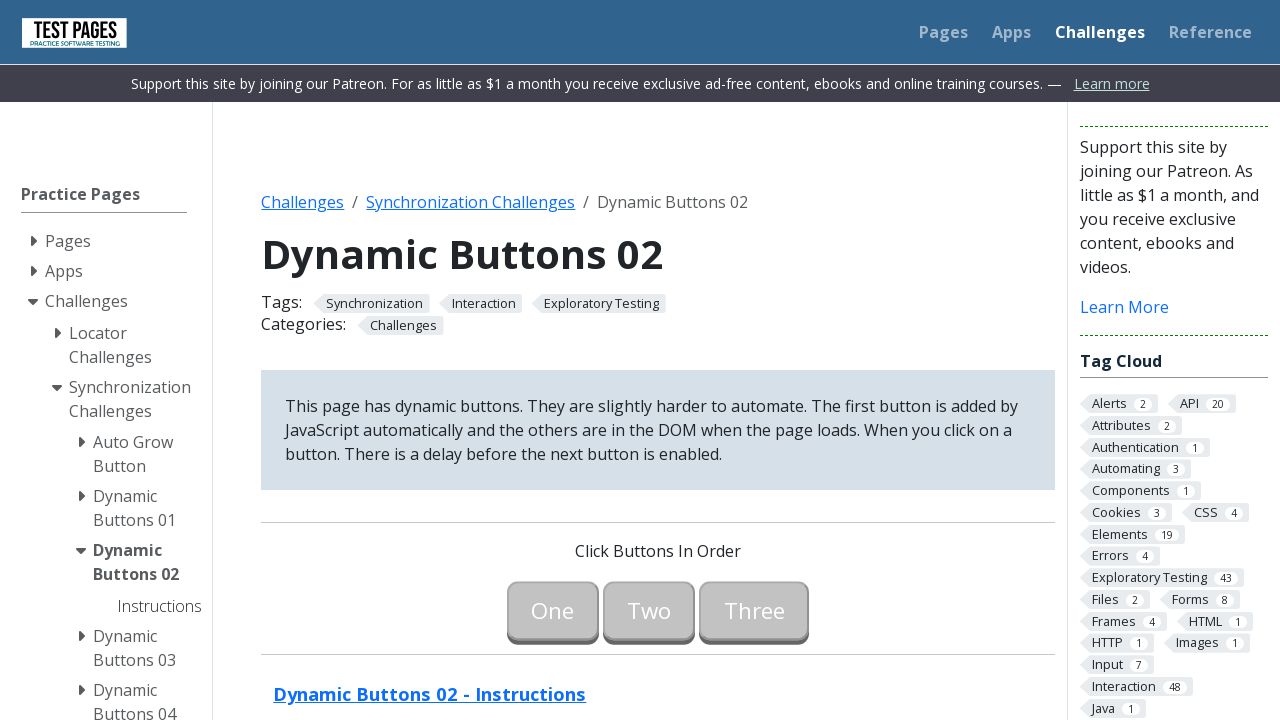

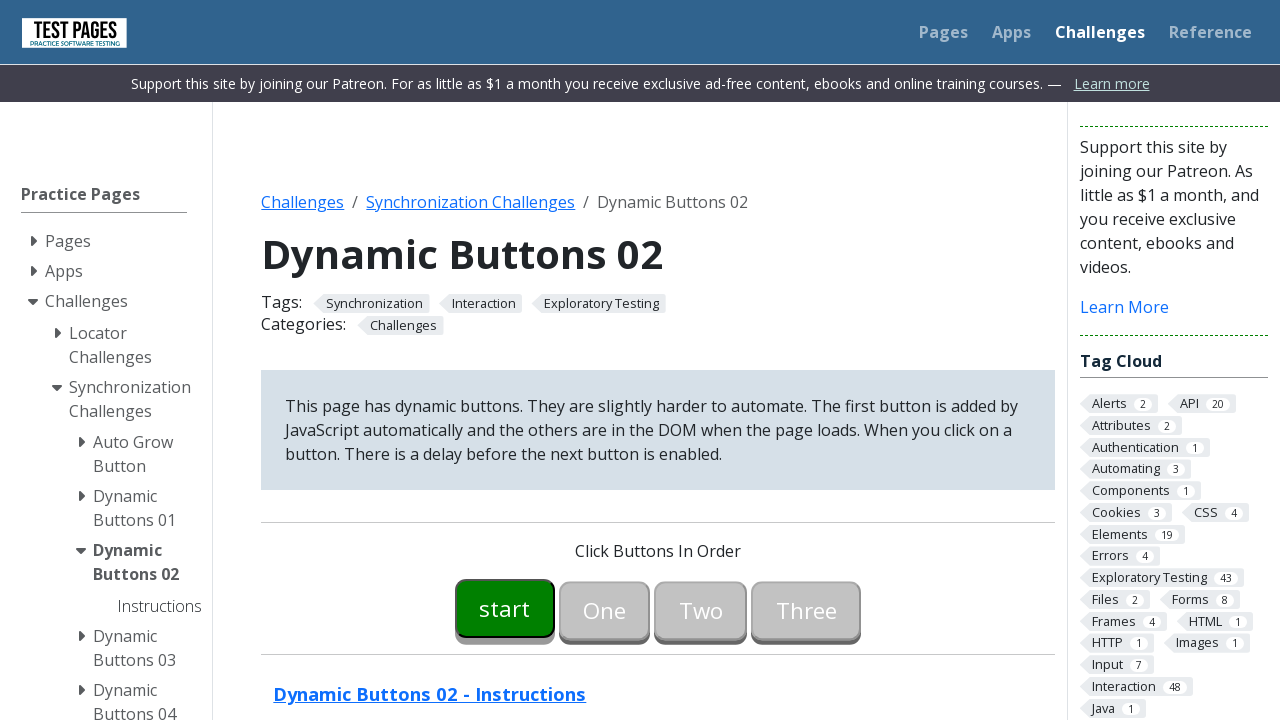